Tests hover functionality by moving the mouse over an avatar element and verifying that the caption/additional information becomes visible.

Starting URL: http://the-internet.herokuapp.com/hovers

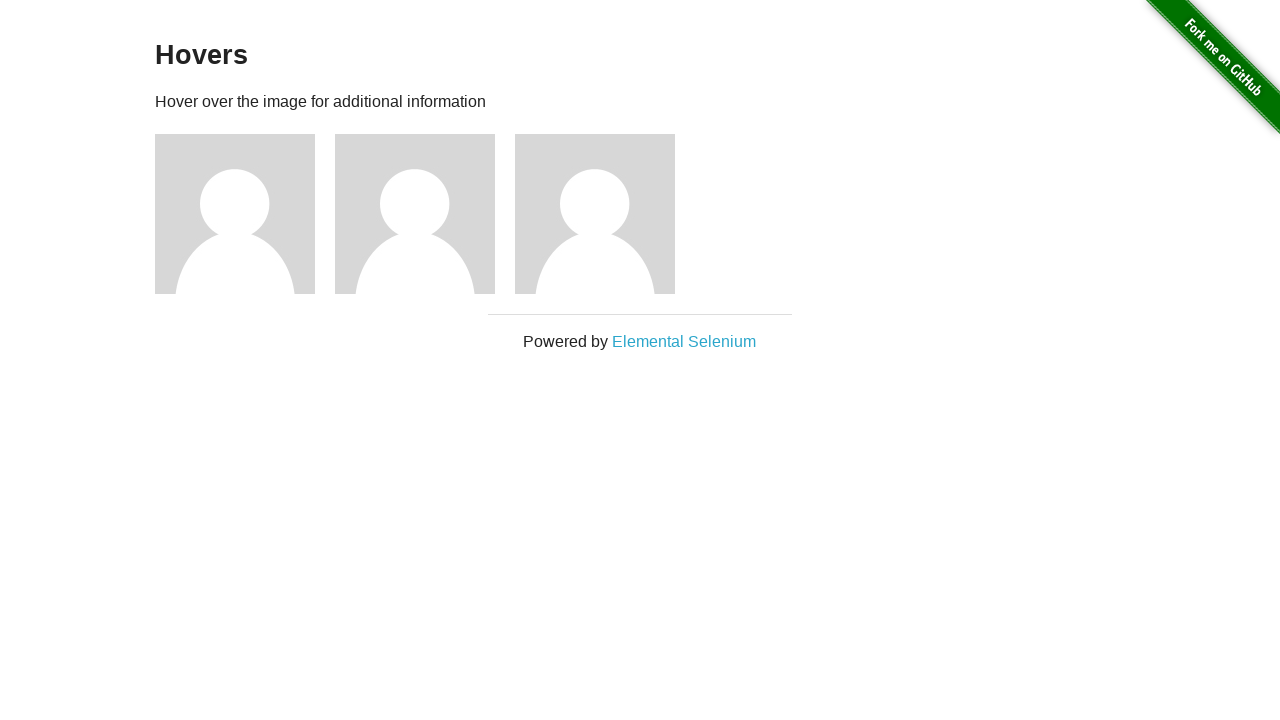

Located the first avatar element
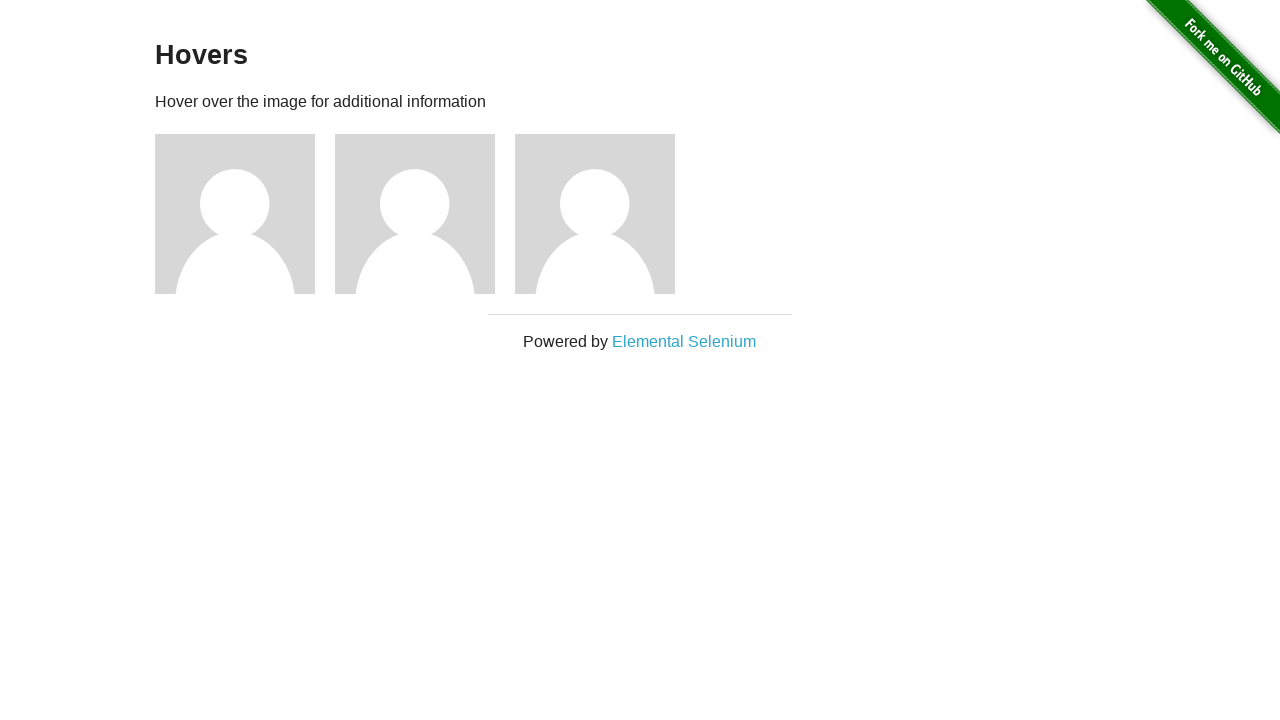

Hovered over the avatar element at (245, 214) on .figure >> nth=0
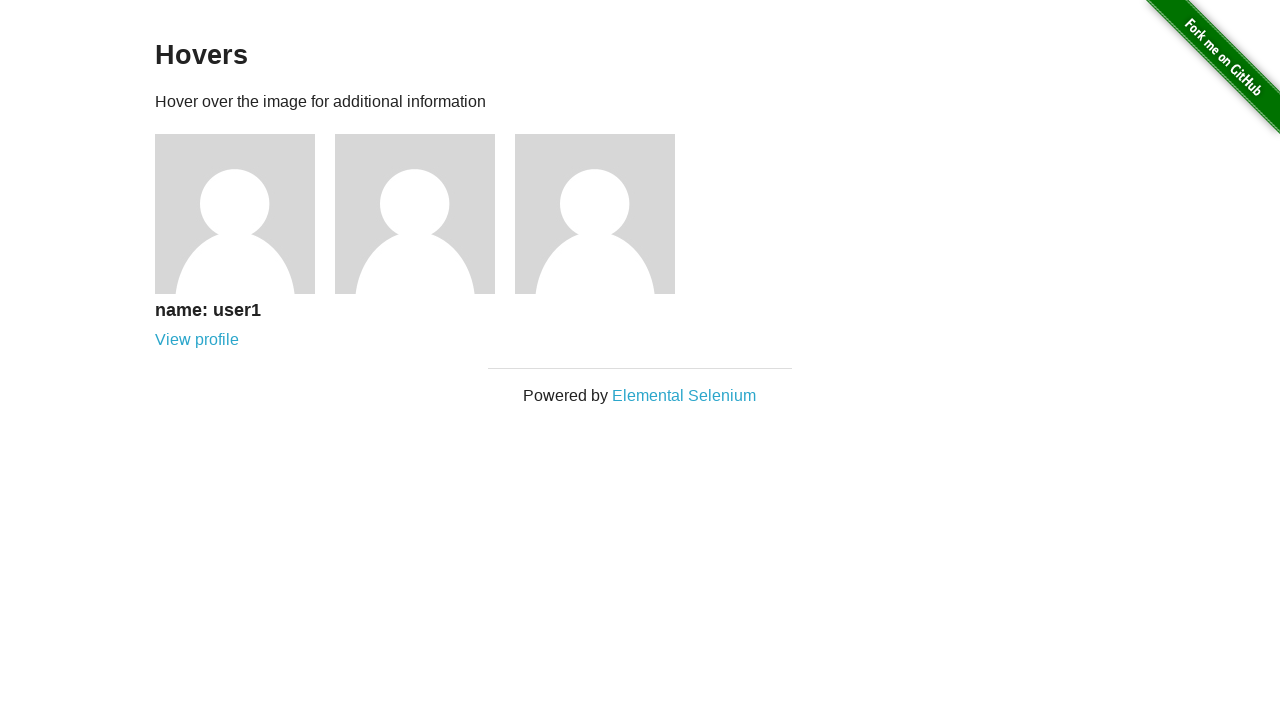

Located the caption element
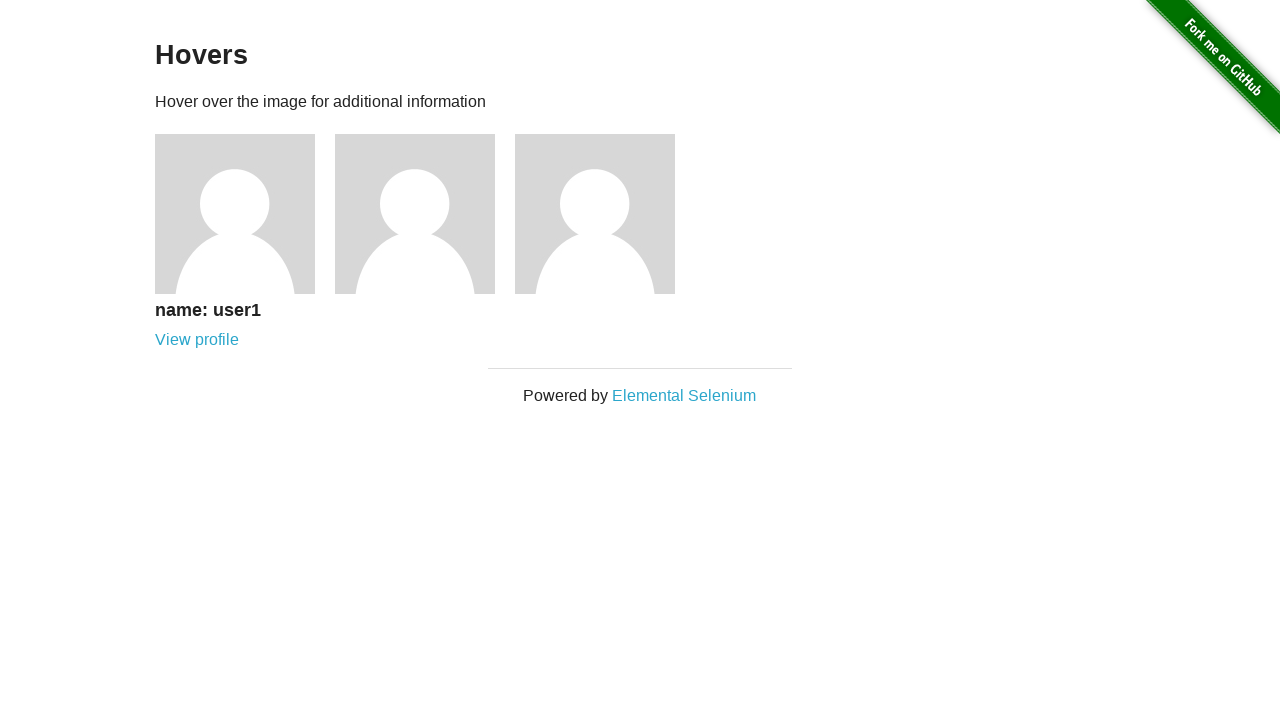

Caption became visible after hover
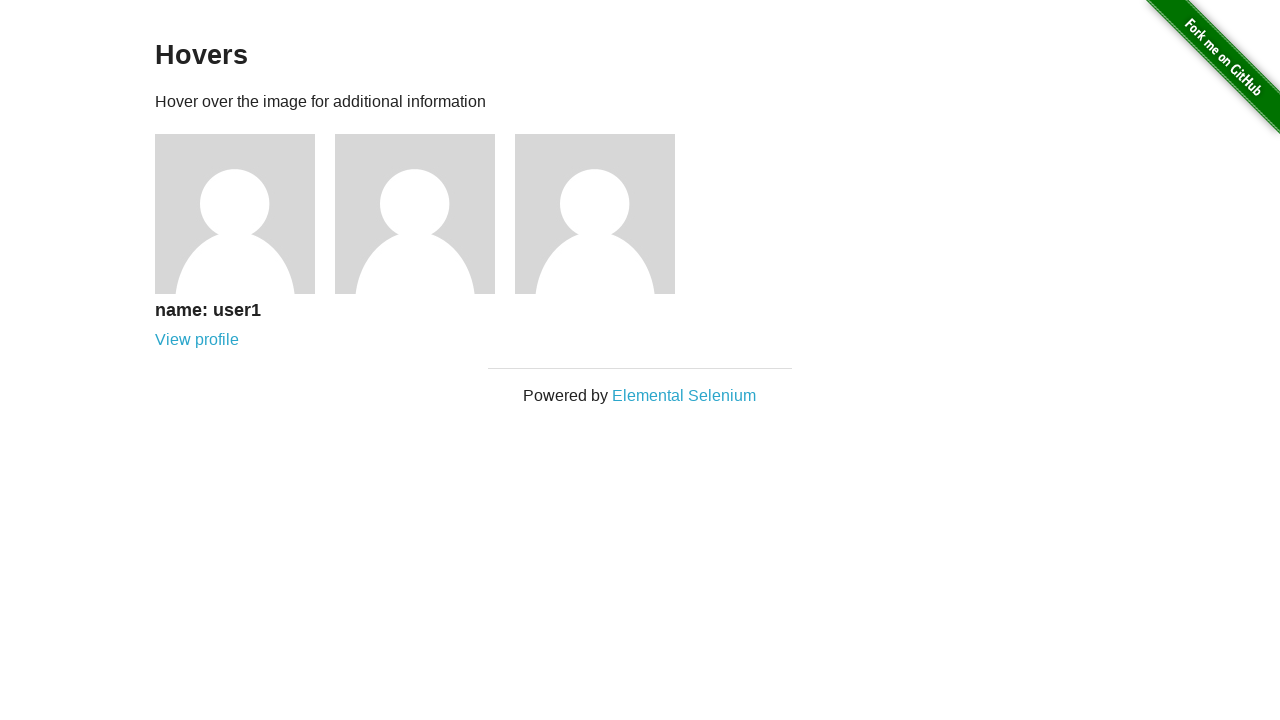

Verified that caption is visible
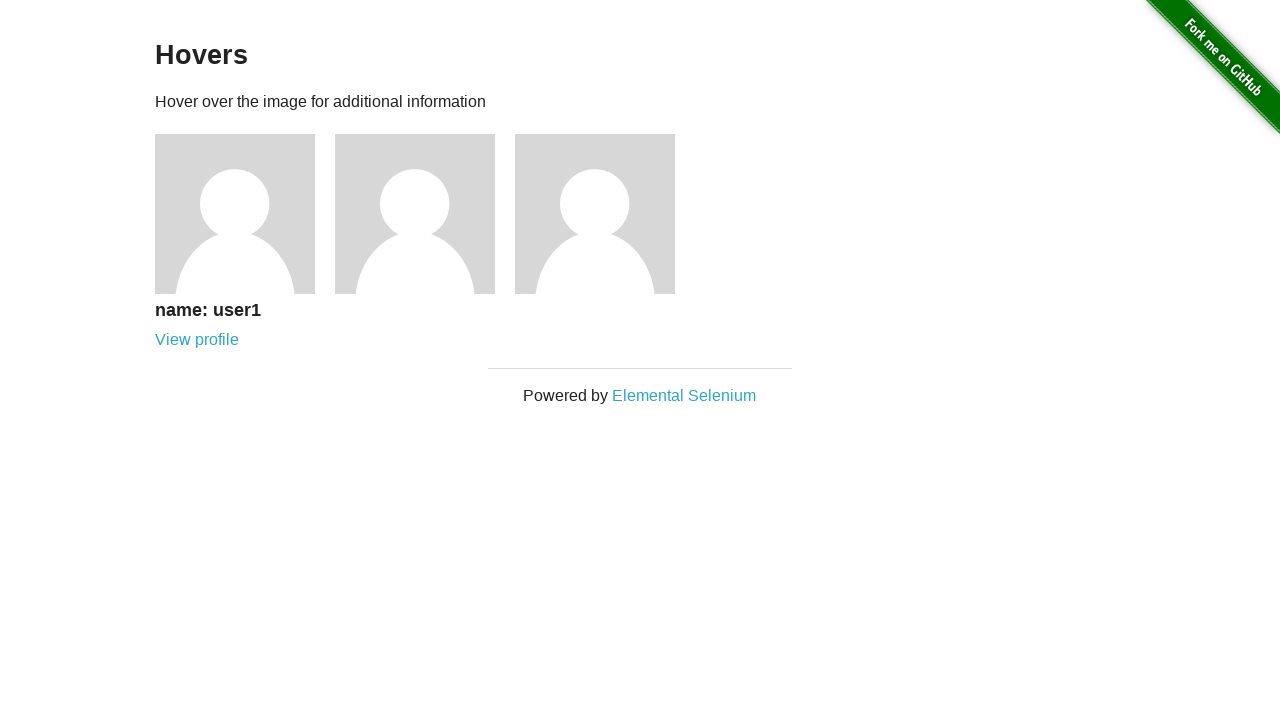

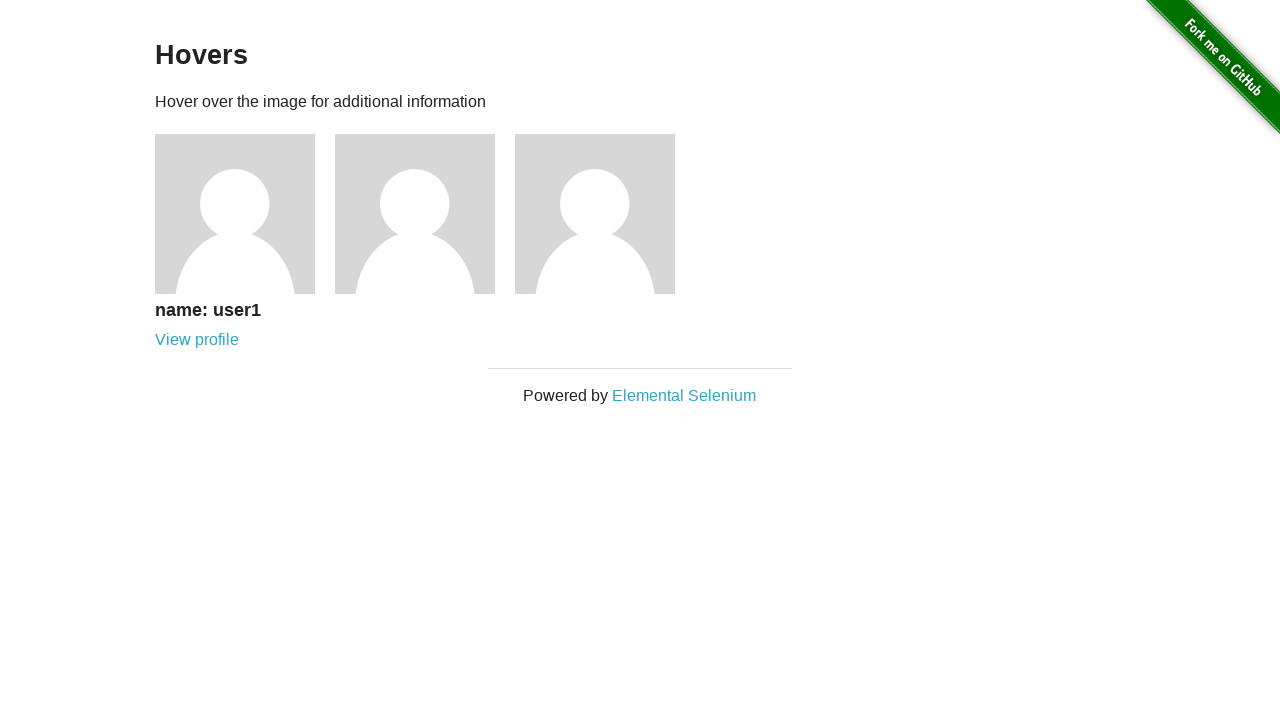